Tests clicking a prompt button, entering text into the prompt dialog, and verifying the result message

Starting URL: https://demoqa.com/alerts

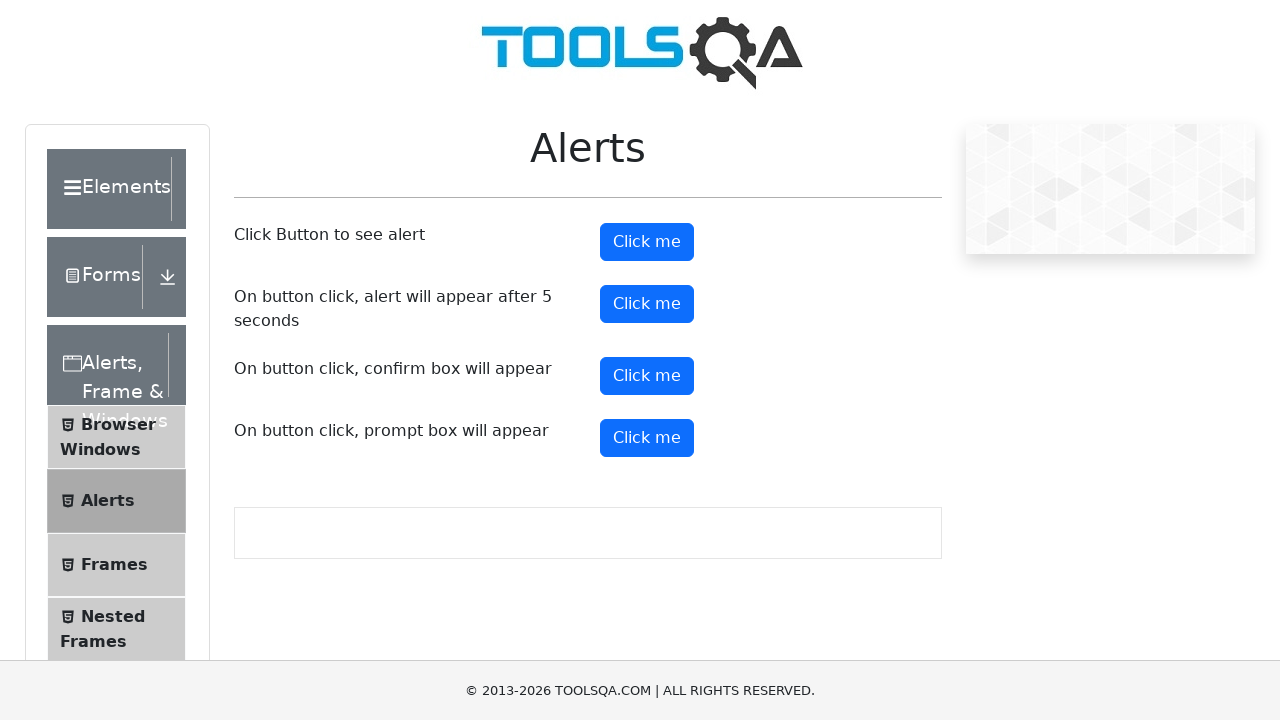

Set up dialog handler to accept prompt with 'Loop Academy'
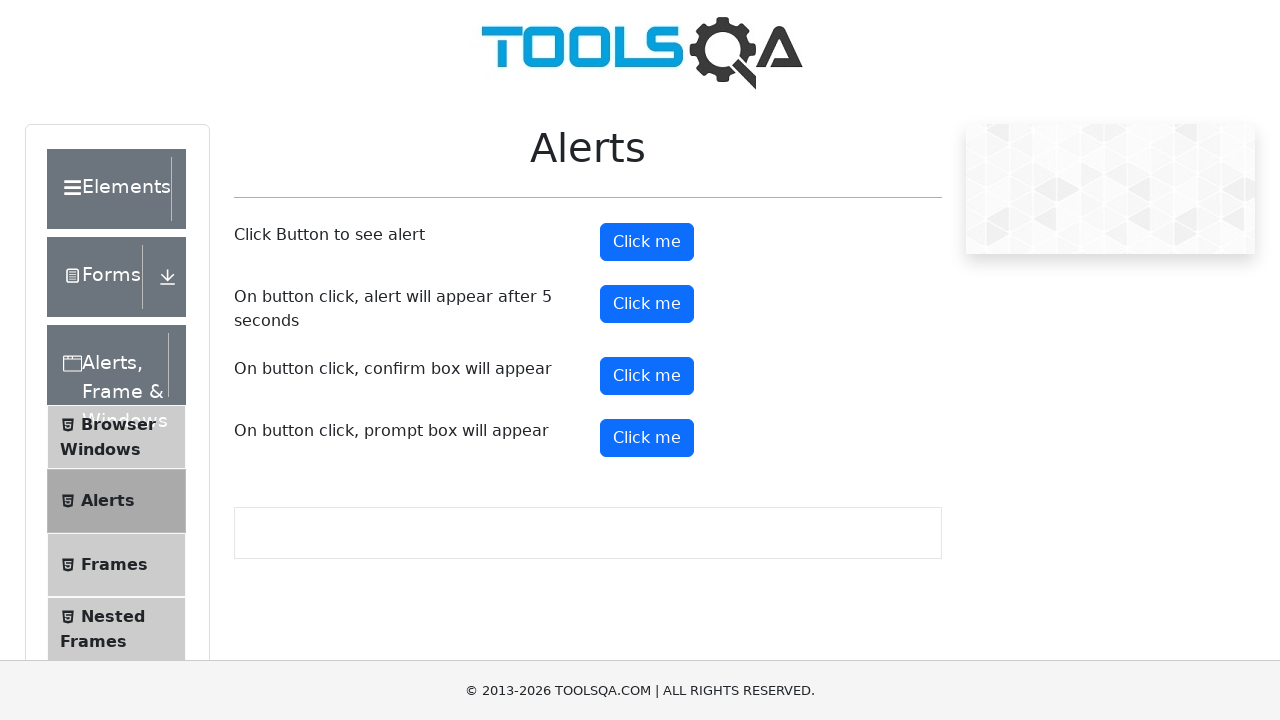

Clicked the prompt button at (647, 438) on xpath=//button[@id='promtButton']
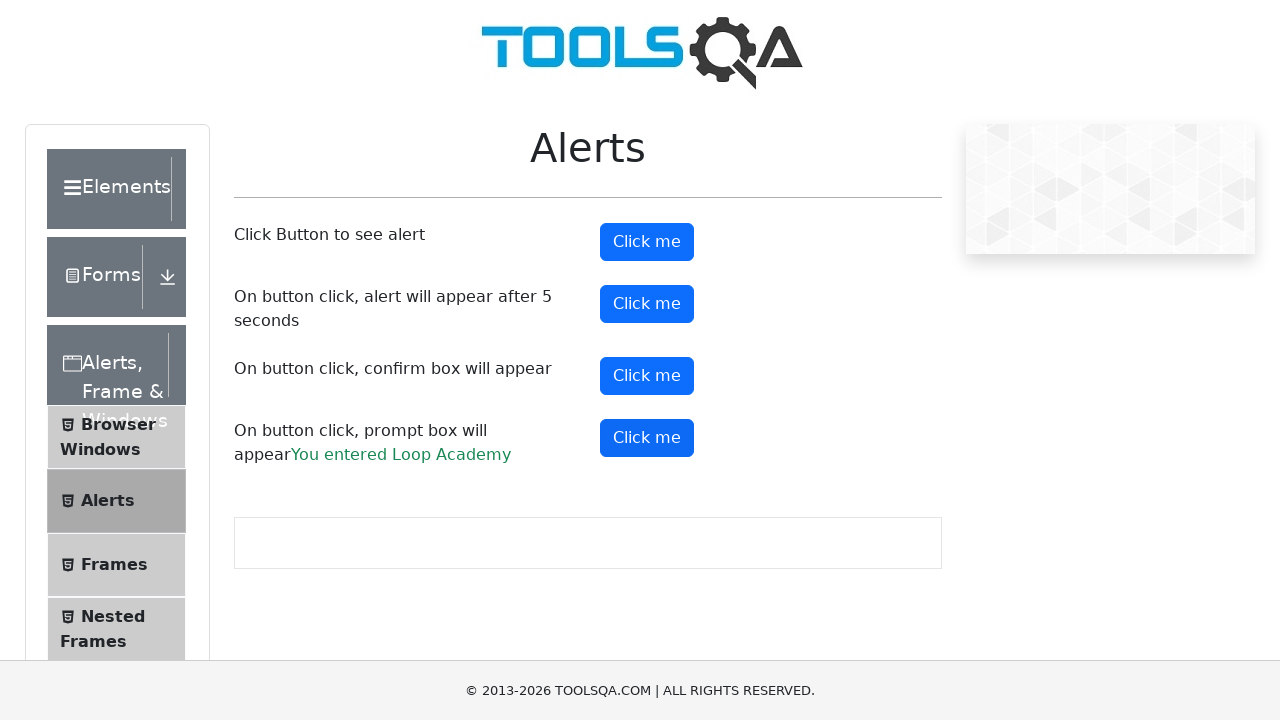

Waited for the prompt result message to appear
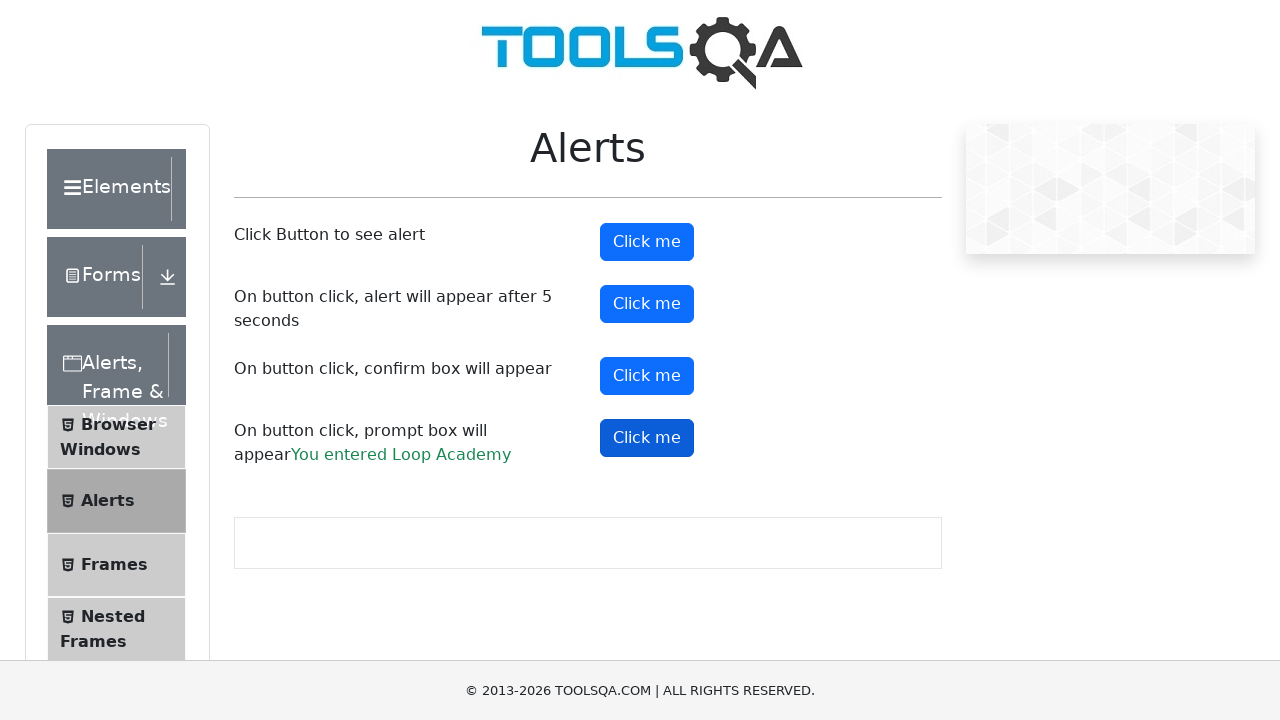

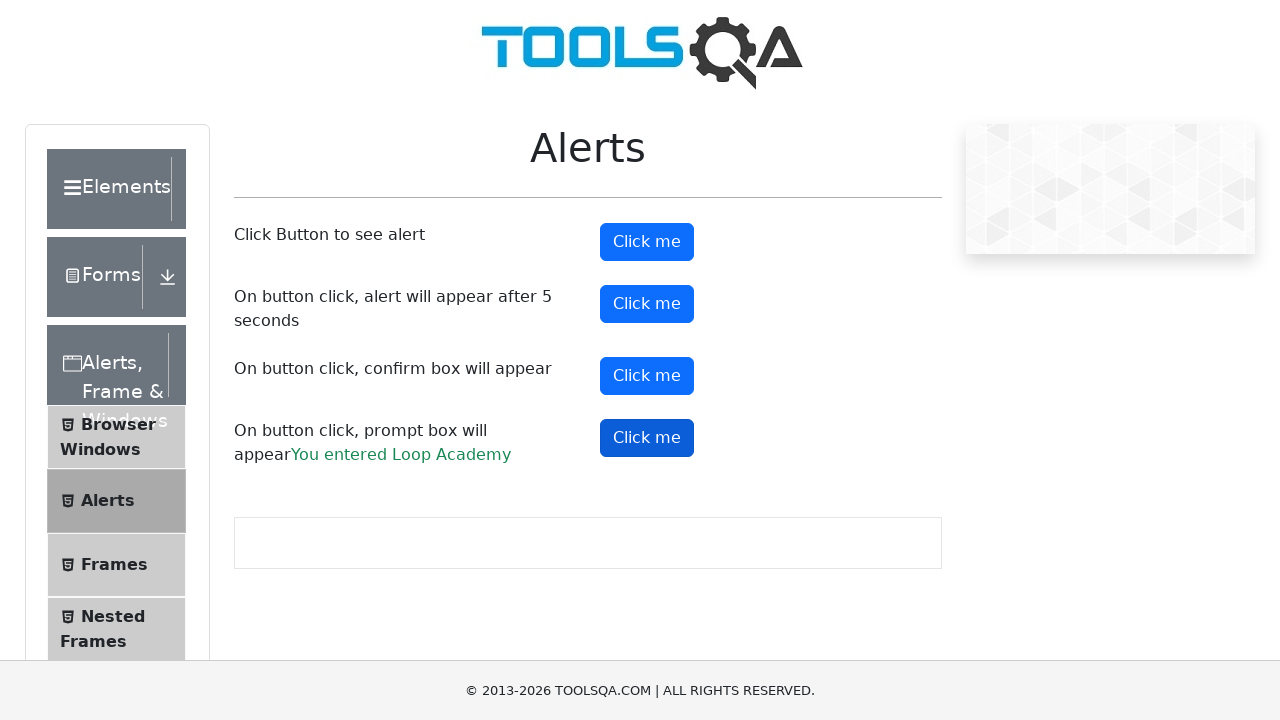